Tests the multiplication functionality of an online calculator by entering two numbers and clicking the multiply button, then verifying the result.

Starting URL: https://antoniotrindade.com.br/treinoautomacao/desafiosoma.html

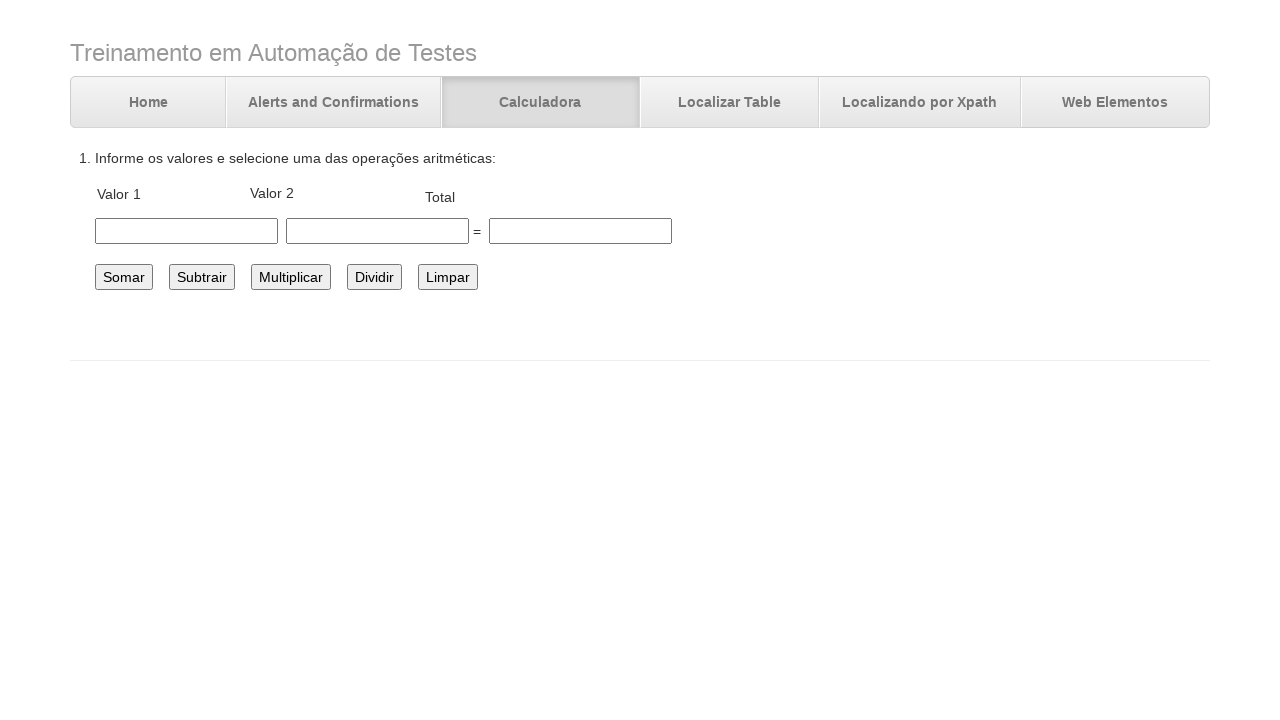

Filled first number field with 60.0 on //*[@id='number1']
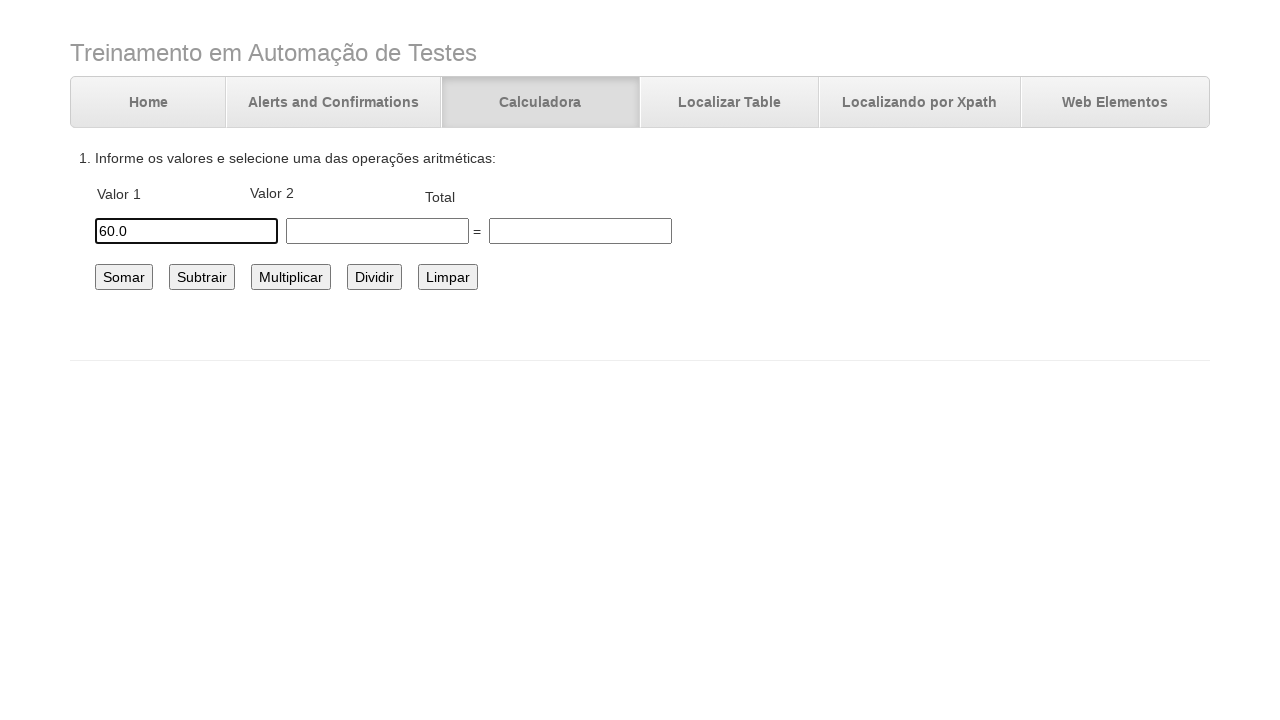

Filled second number field with 3.5 on #number2
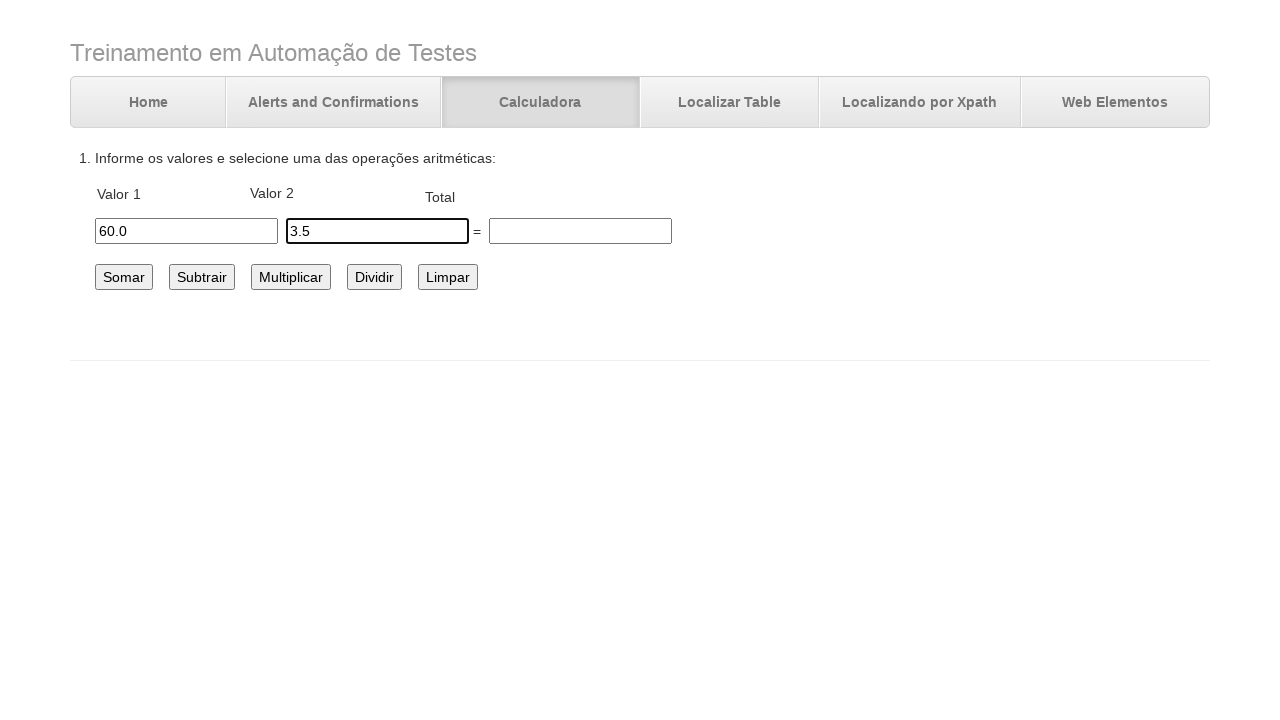

Clicked the multiply button at (291, 277) on #multiplicar
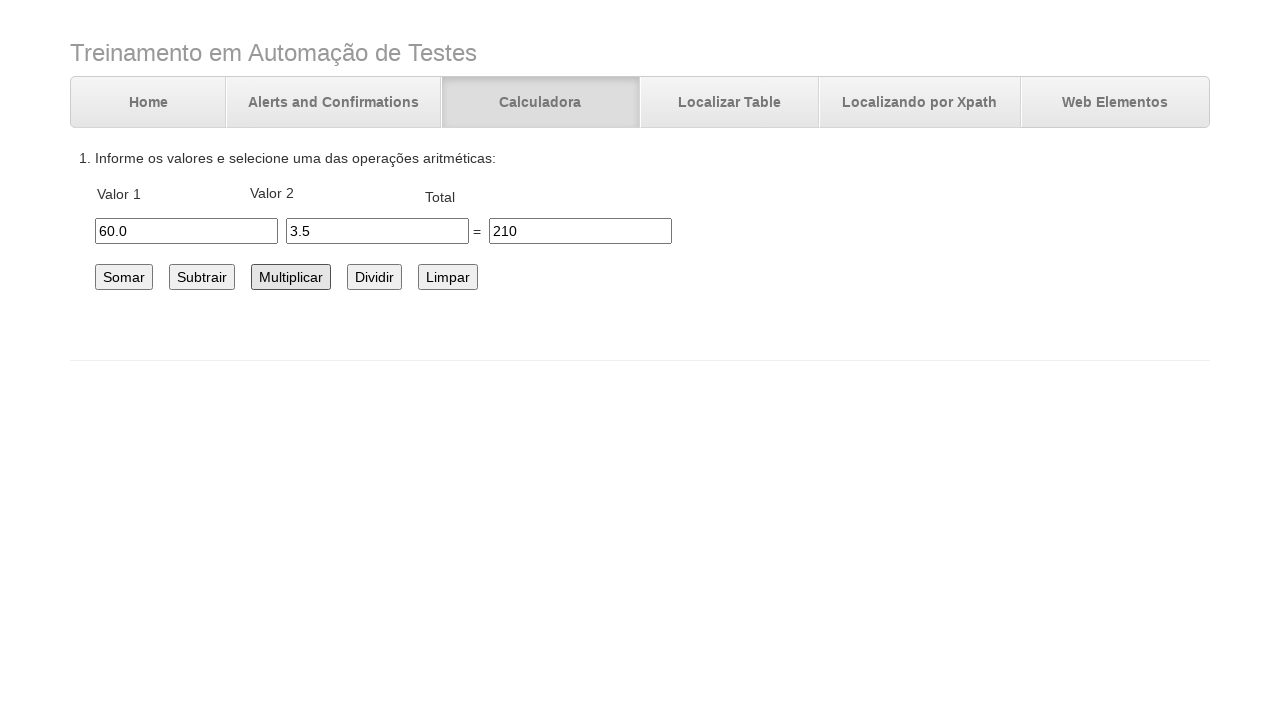

Result element loaded and visible
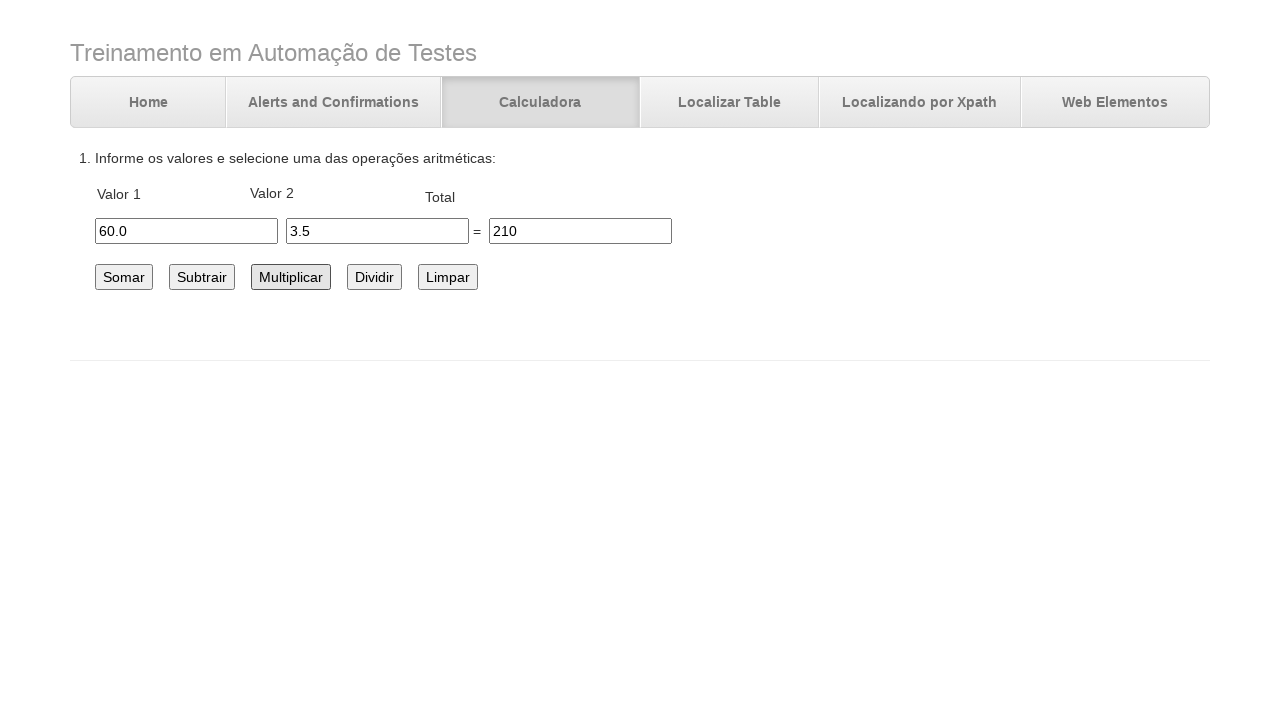

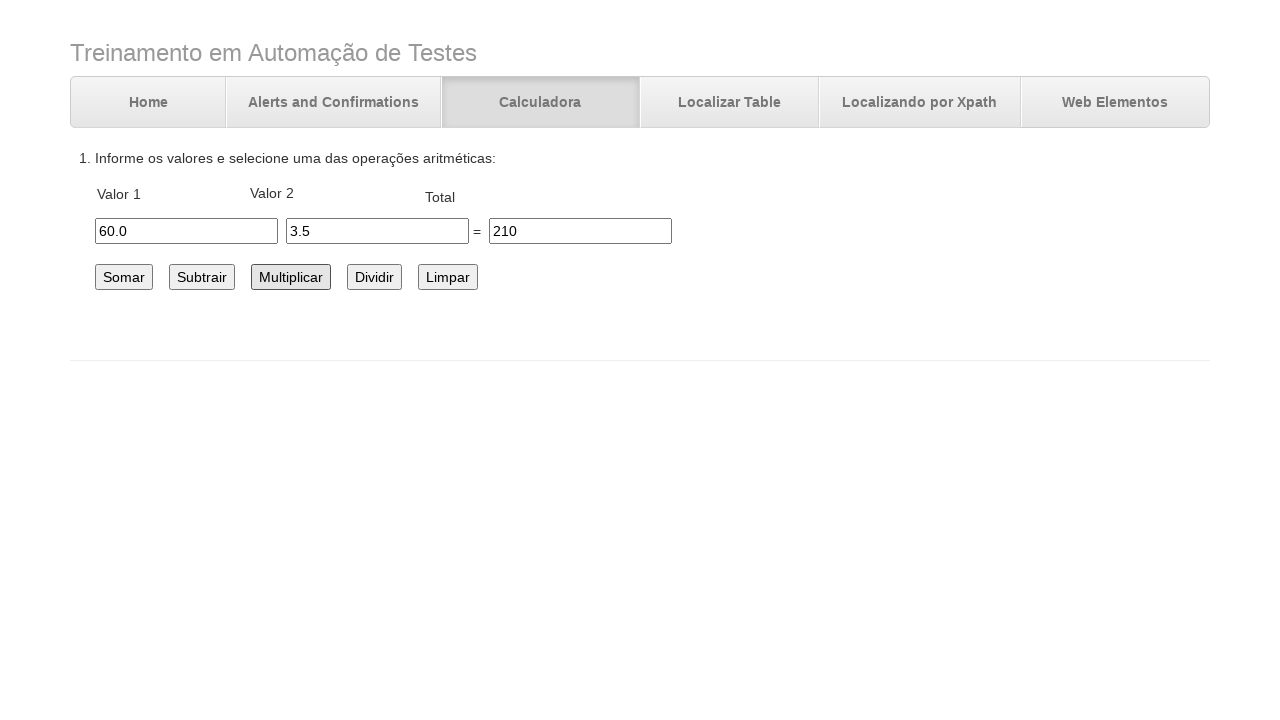